Opens the cart page and removes all products by clicking the Delete link for each item until the cart is empty

Starting URL: https://www.demoblaze.com/

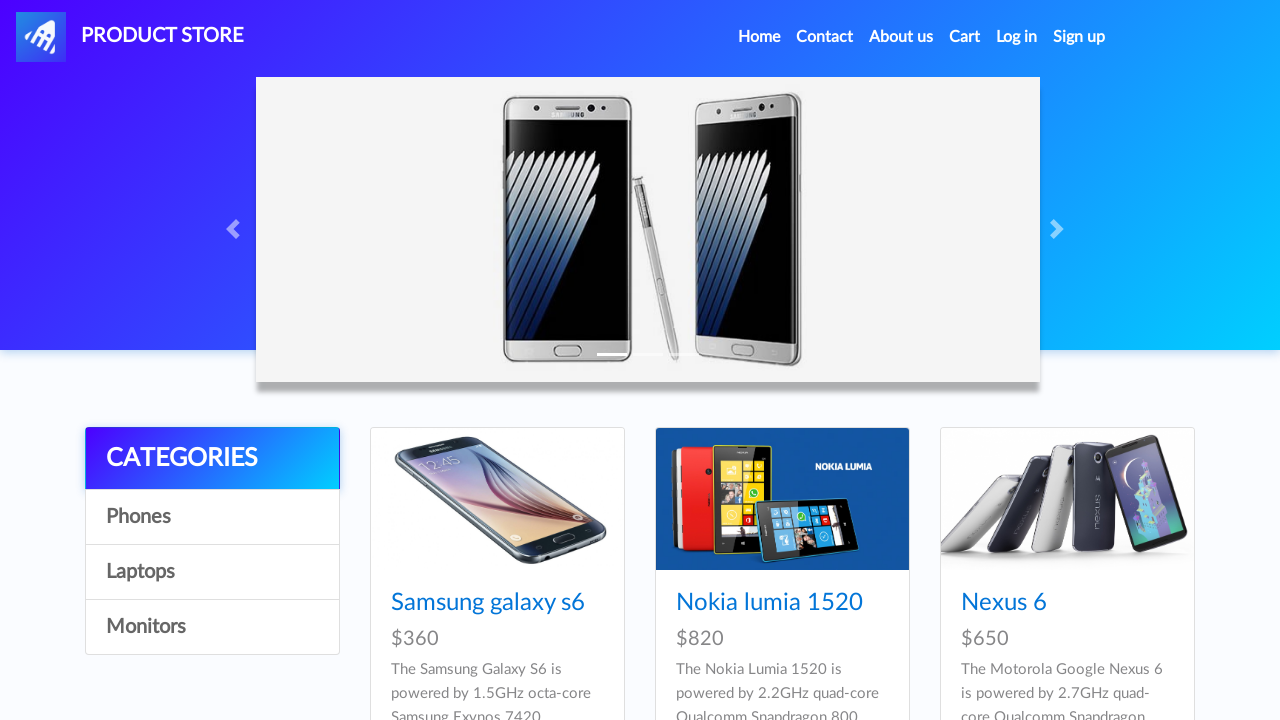

Clicked on Cart link to navigate to cart page at (965, 37) on #cartur
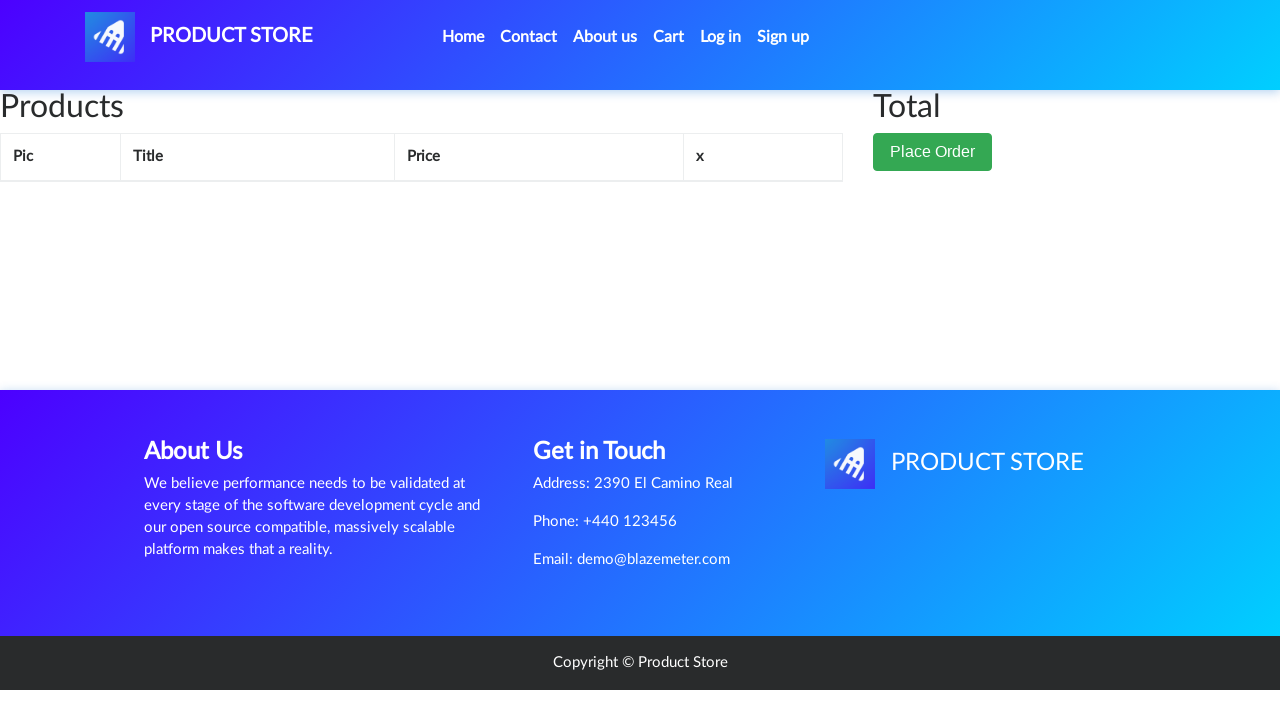

Cart page loaded with Products heading visible
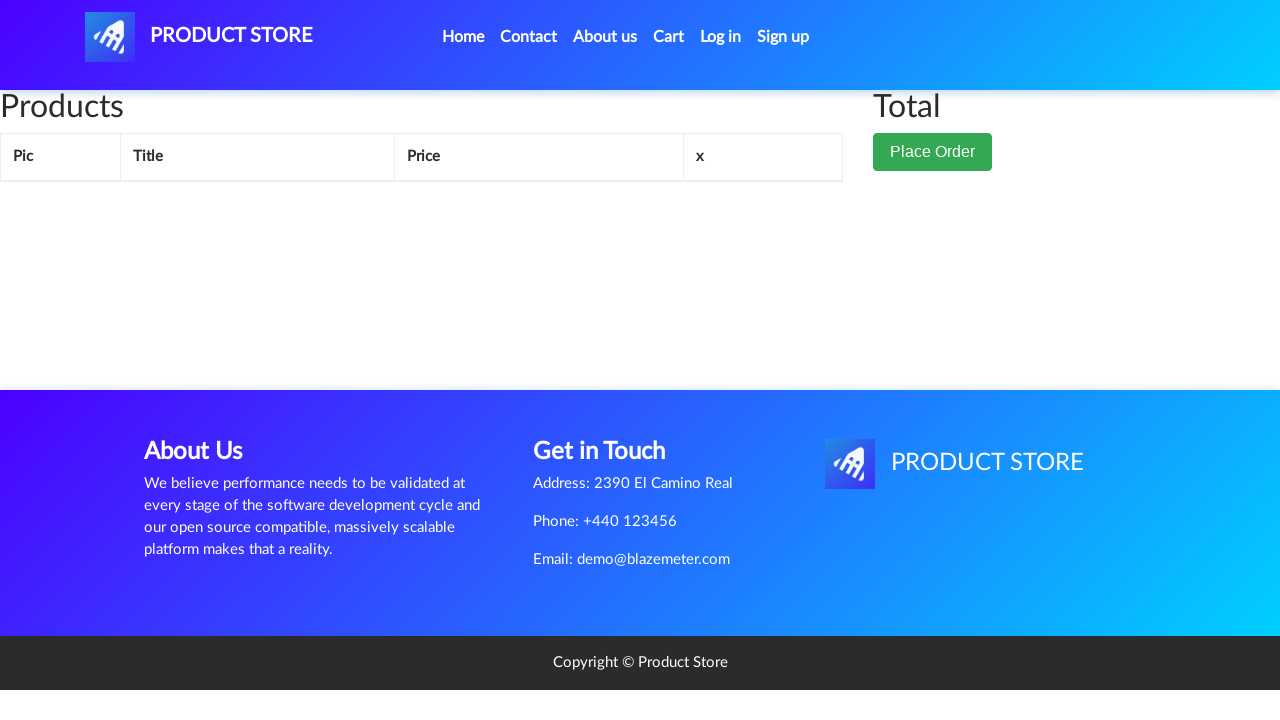

Waited 1 second for cart page to fully render
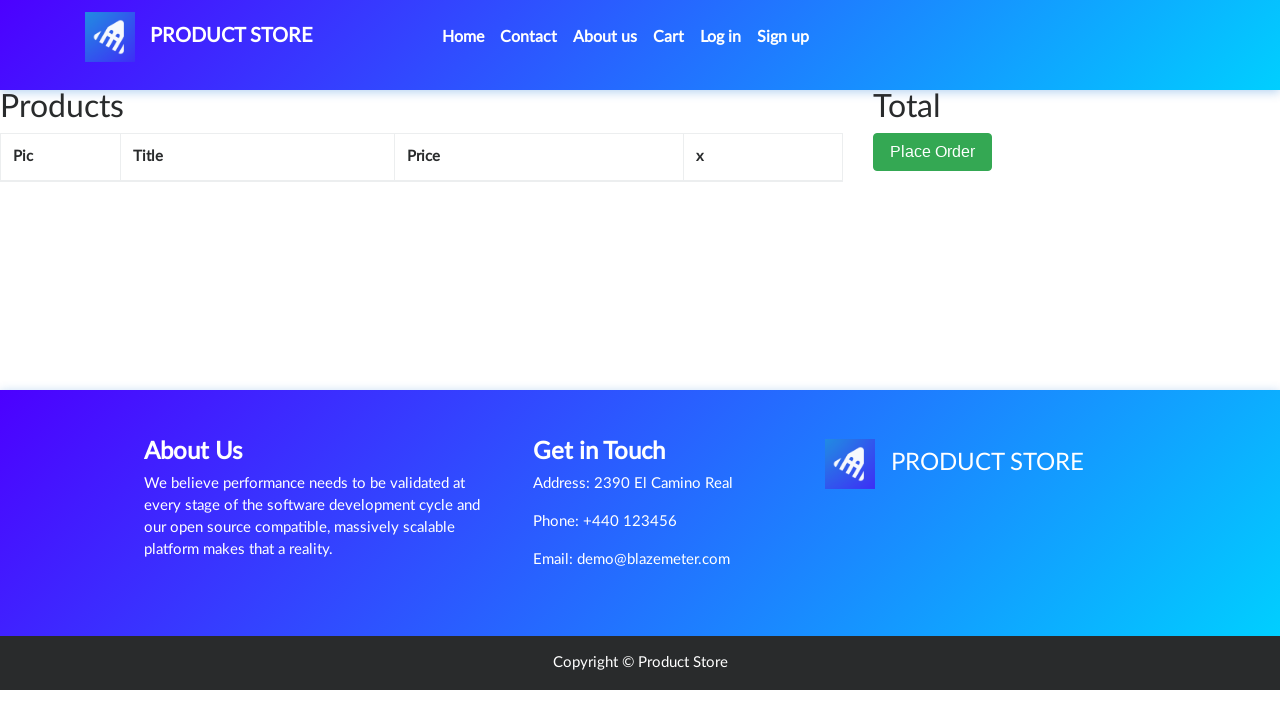

Waited 1 second to verify cart is now empty
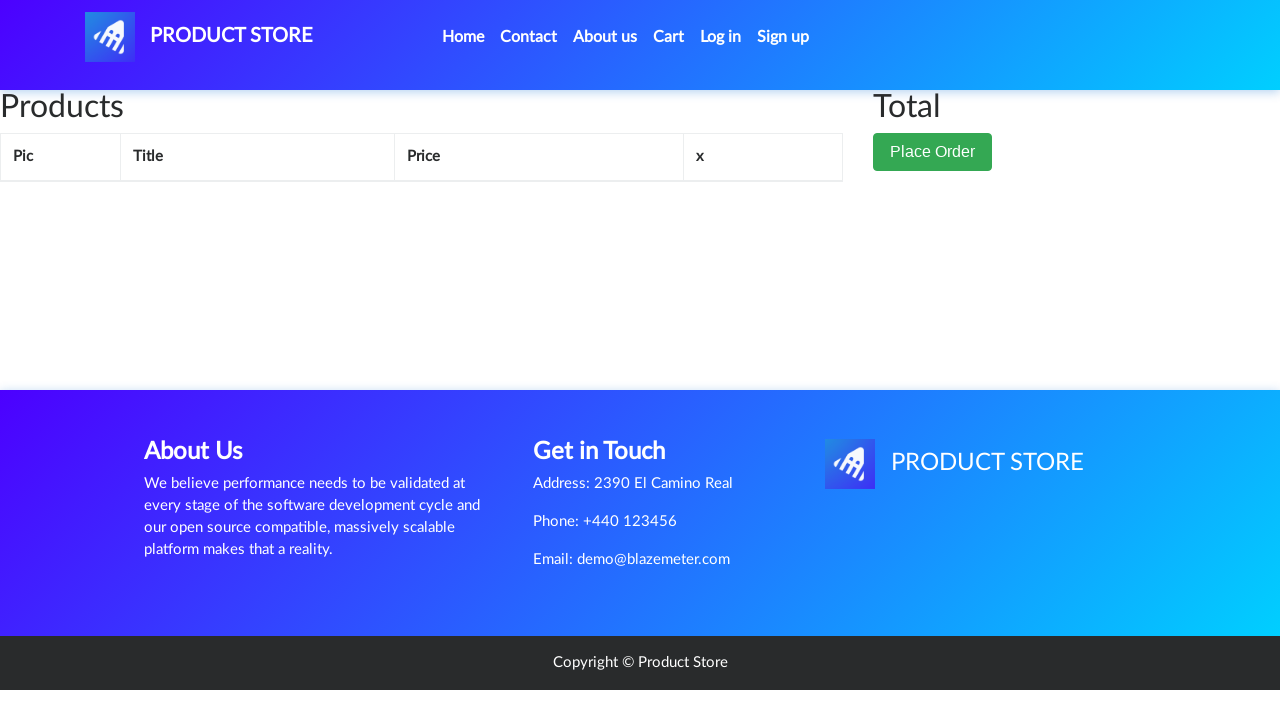

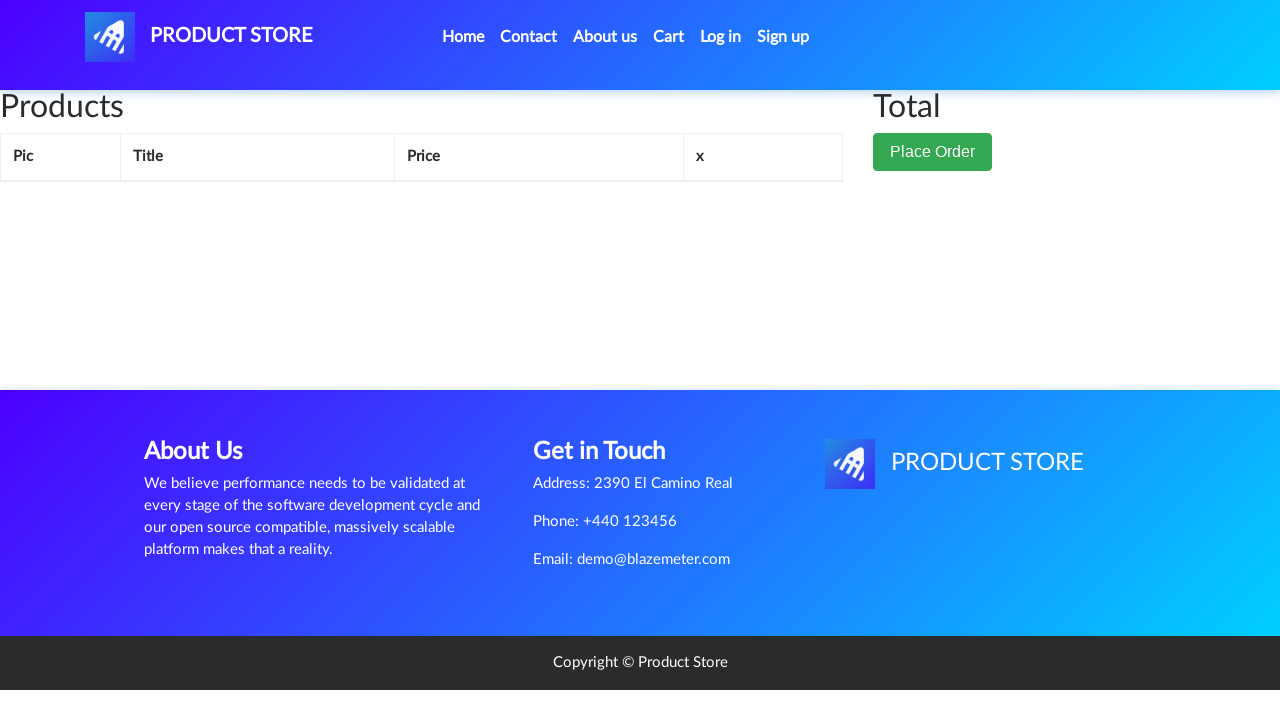